Tests that clicking Clear completed removes completed items from the list

Starting URL: https://demo.playwright.dev/todomvc

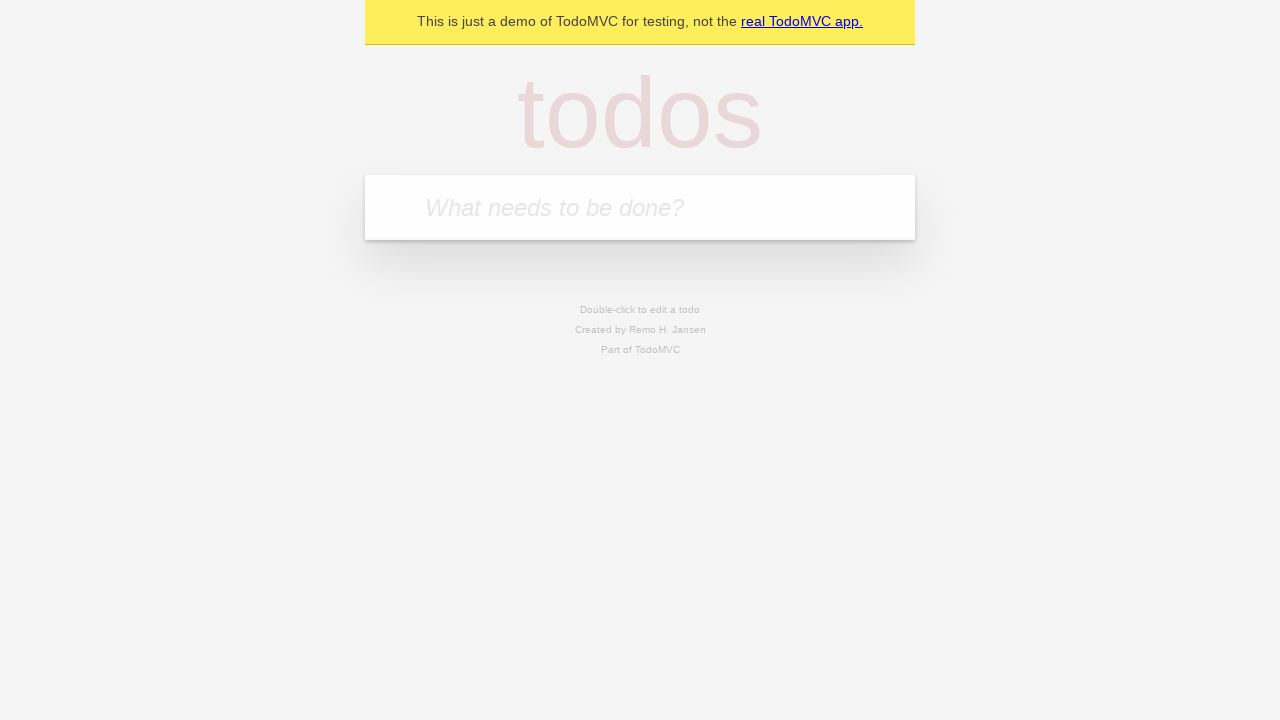

Filled todo input with 'buy some cheese' on internal:attr=[placeholder="What needs to be done?"i]
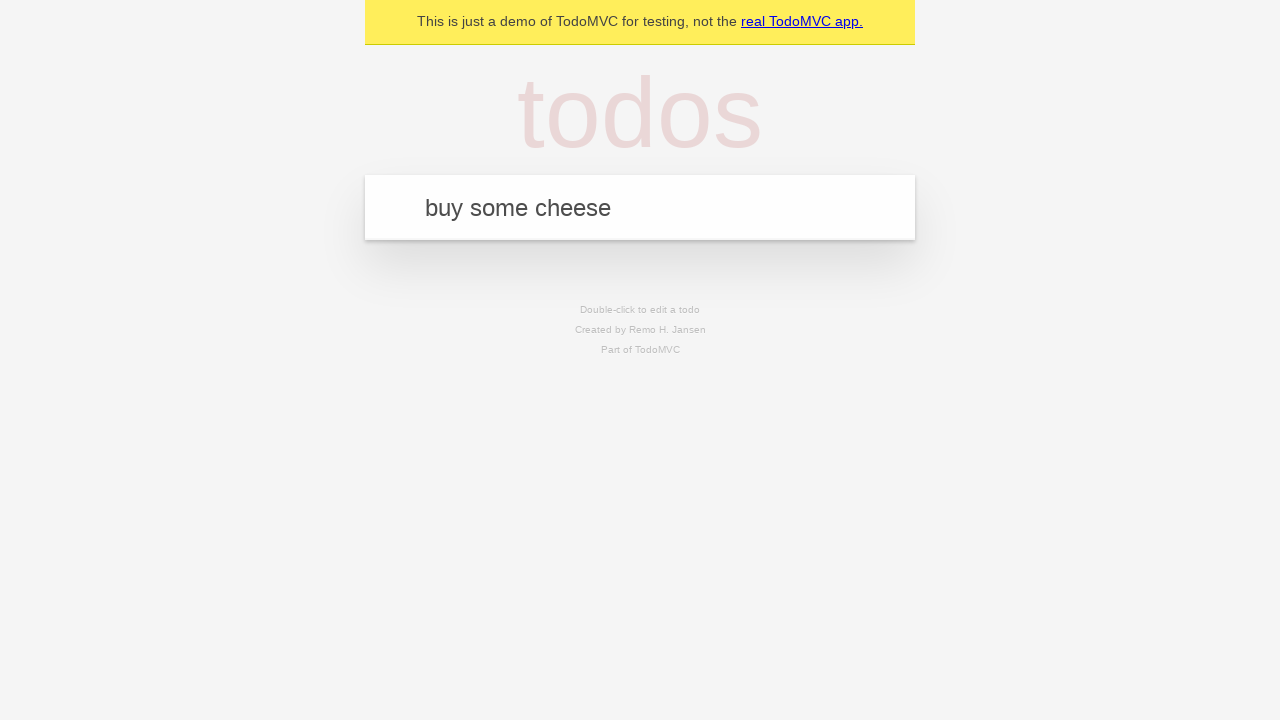

Pressed Enter to add first todo item on internal:attr=[placeholder="What needs to be done?"i]
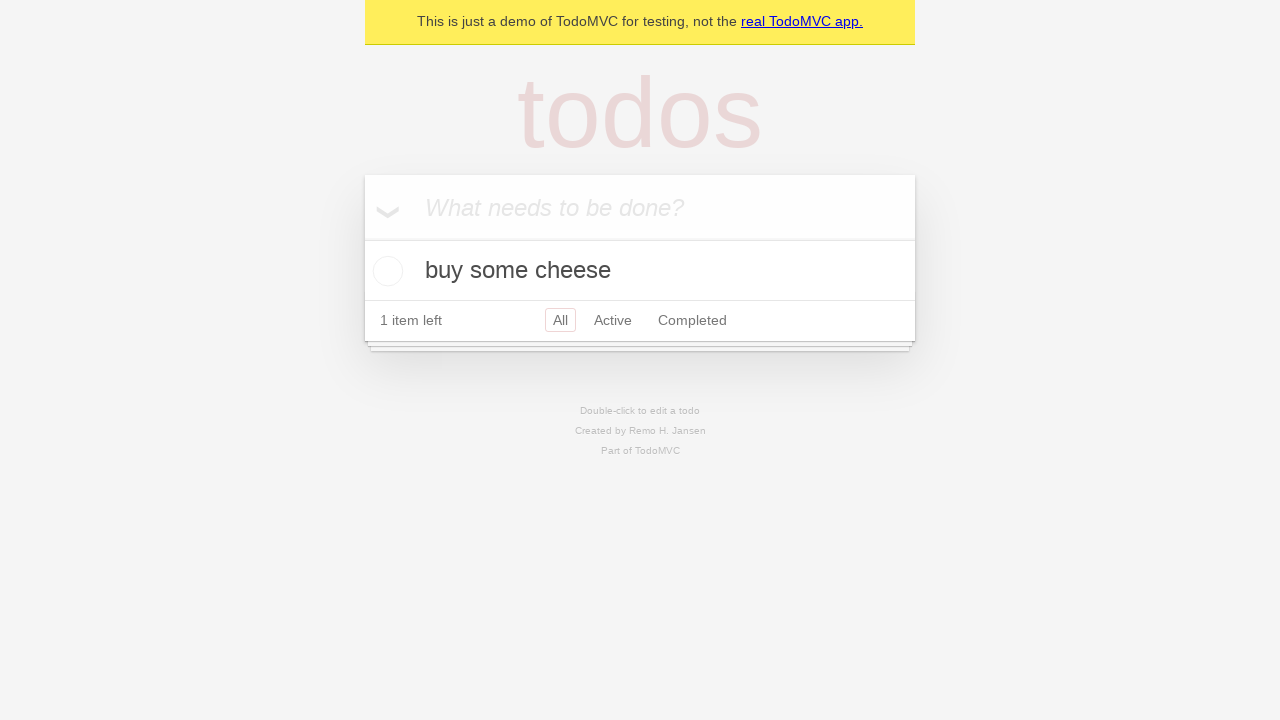

Filled todo input with 'feed the cat' on internal:attr=[placeholder="What needs to be done?"i]
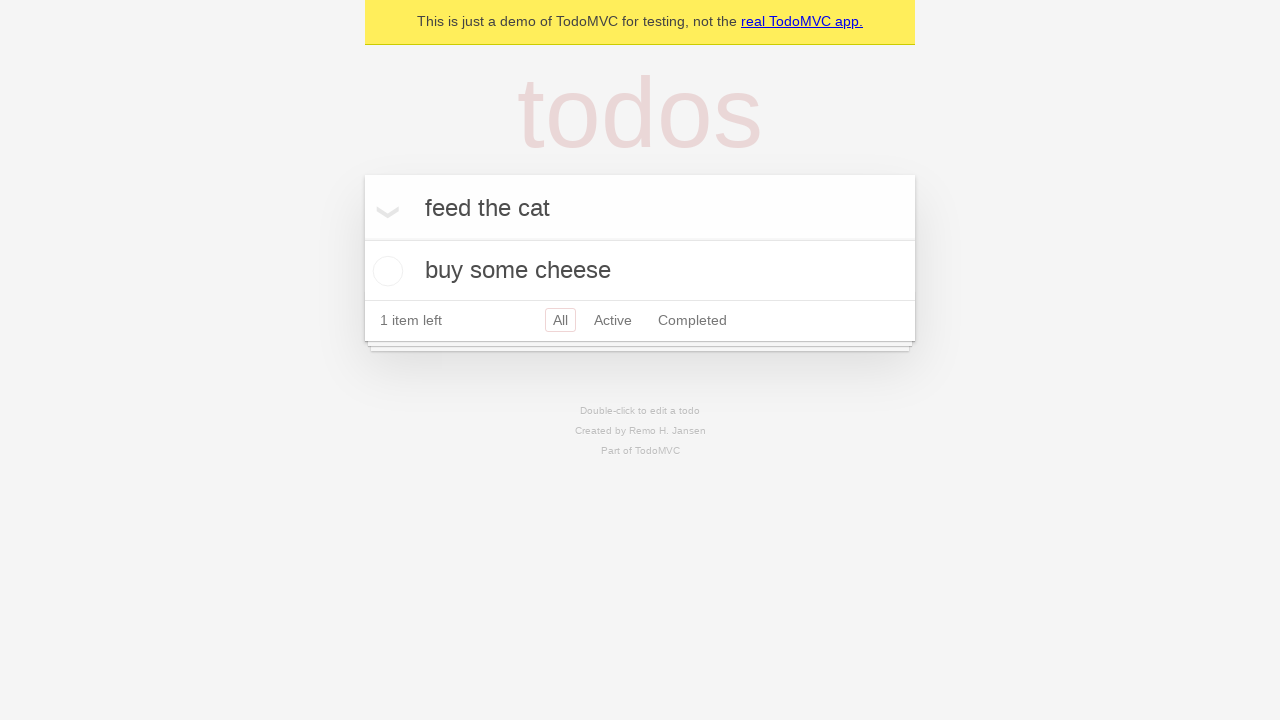

Pressed Enter to add second todo item on internal:attr=[placeholder="What needs to be done?"i]
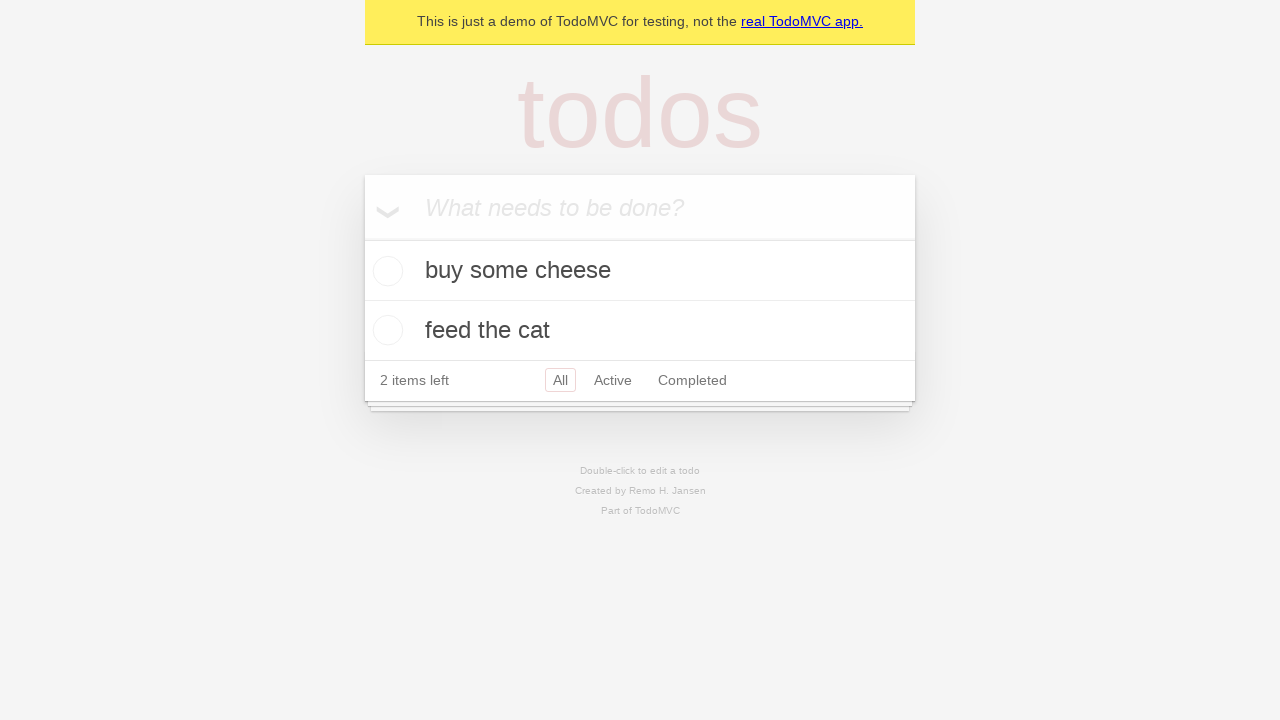

Filled todo input with 'book a doctors appointment' on internal:attr=[placeholder="What needs to be done?"i]
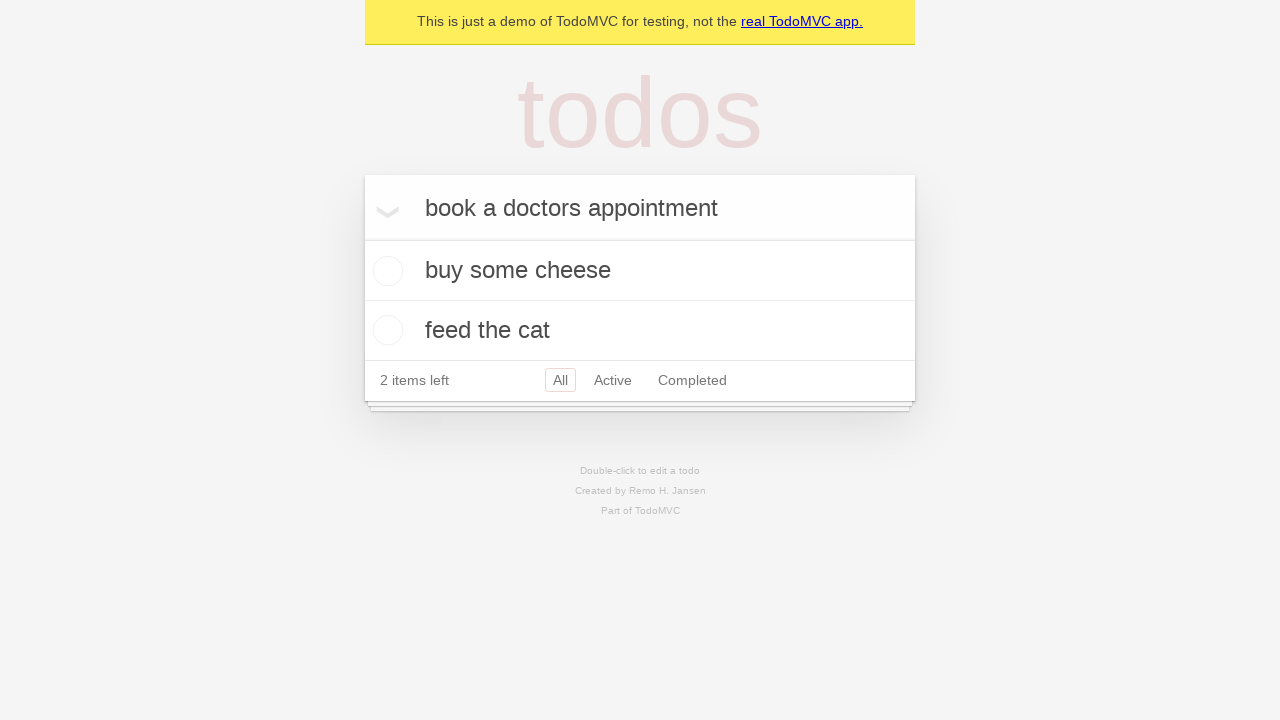

Pressed Enter to add third todo item on internal:attr=[placeholder="What needs to be done?"i]
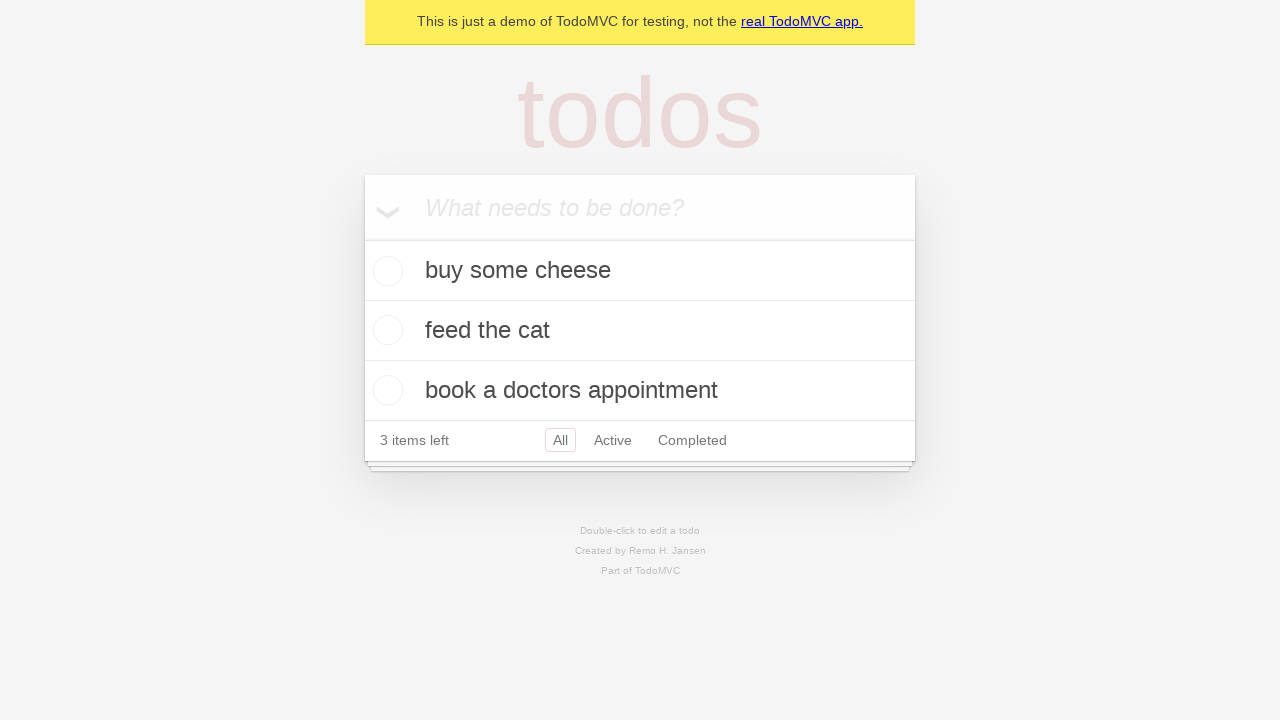

Checked the second todo item (feed the cat) at (385, 330) on internal:testid=[data-testid="todo-item"s] >> nth=1 >> internal:role=checkbox
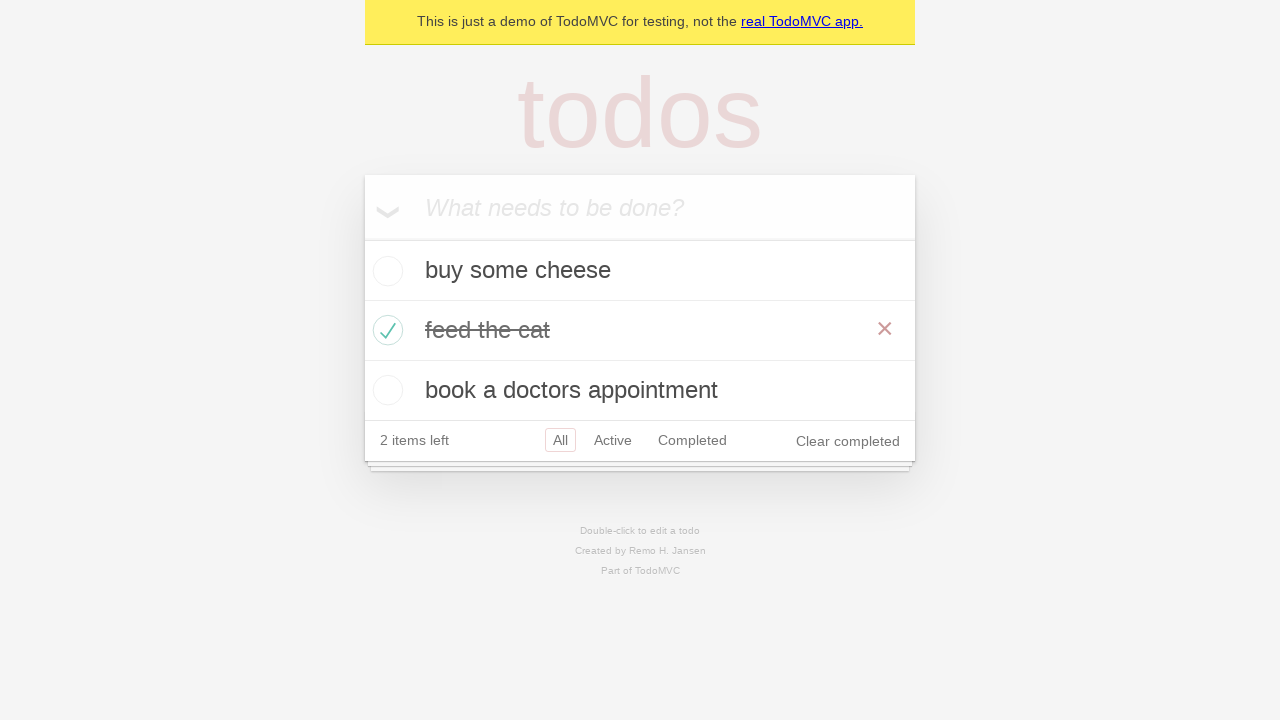

Clicked 'Clear completed' button to remove completed items at (848, 441) on internal:role=button[name="Clear completed"i]
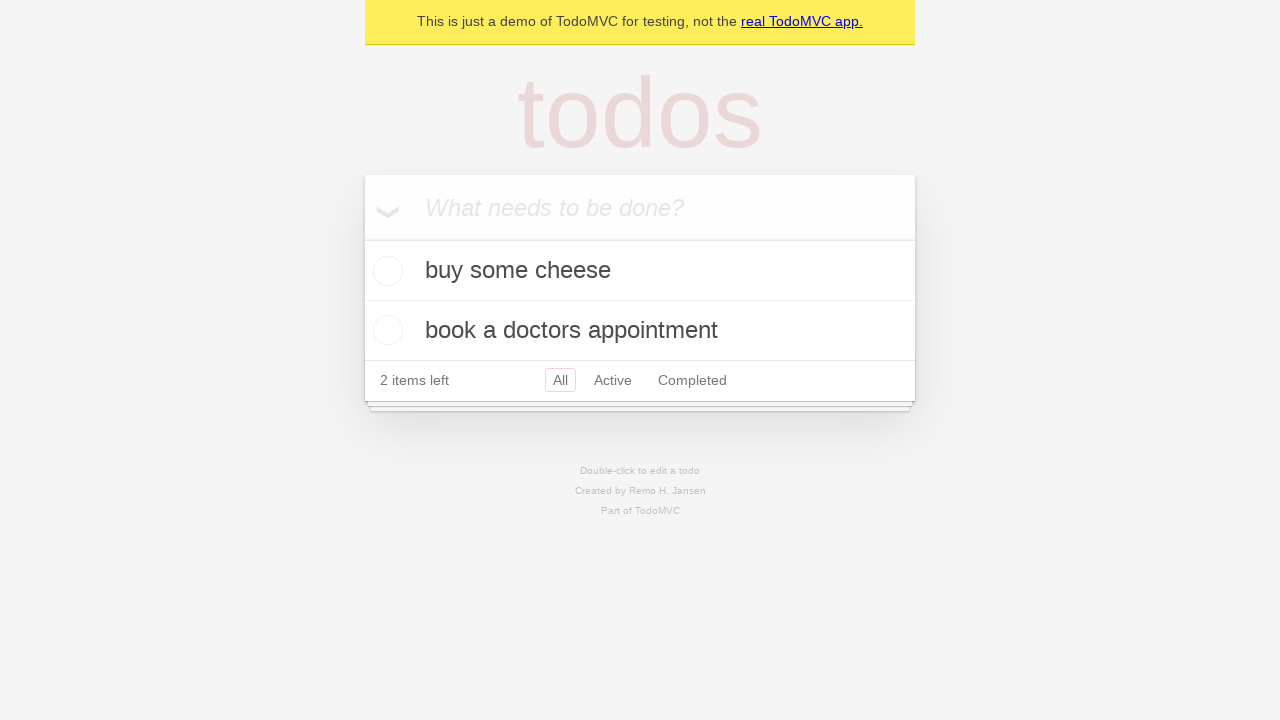

Waited for todo list to update after clearing completed items
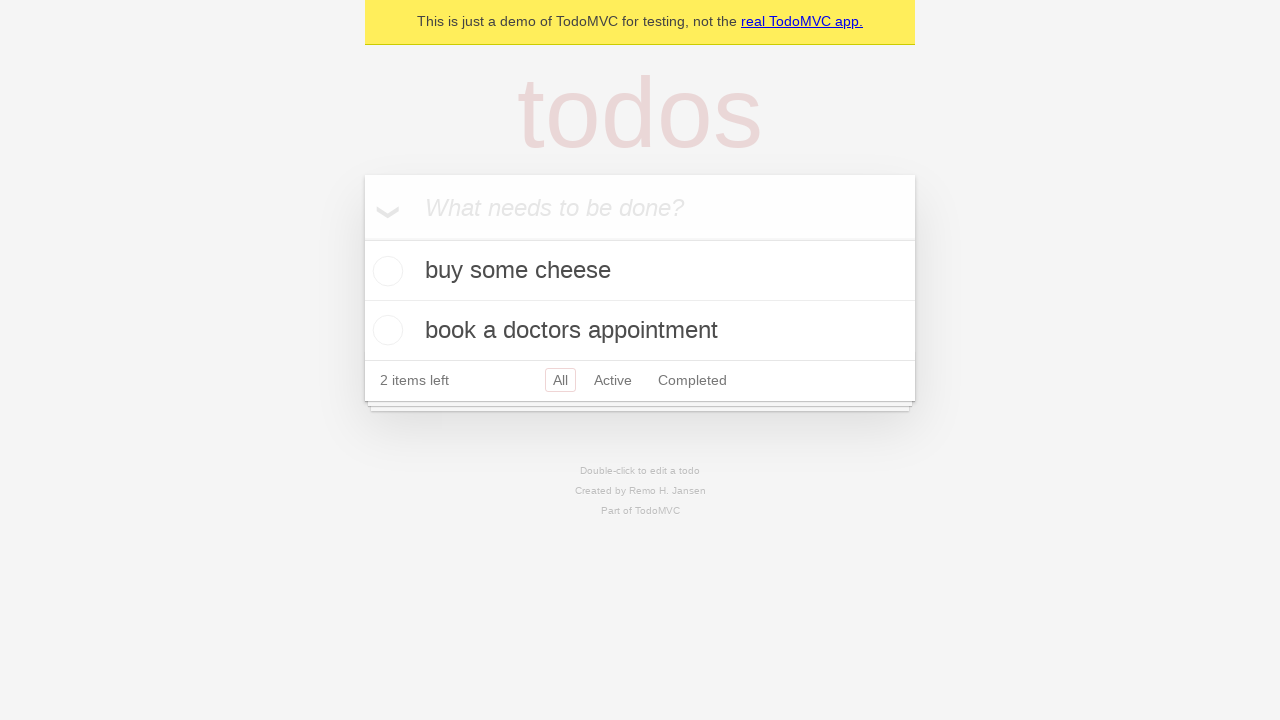

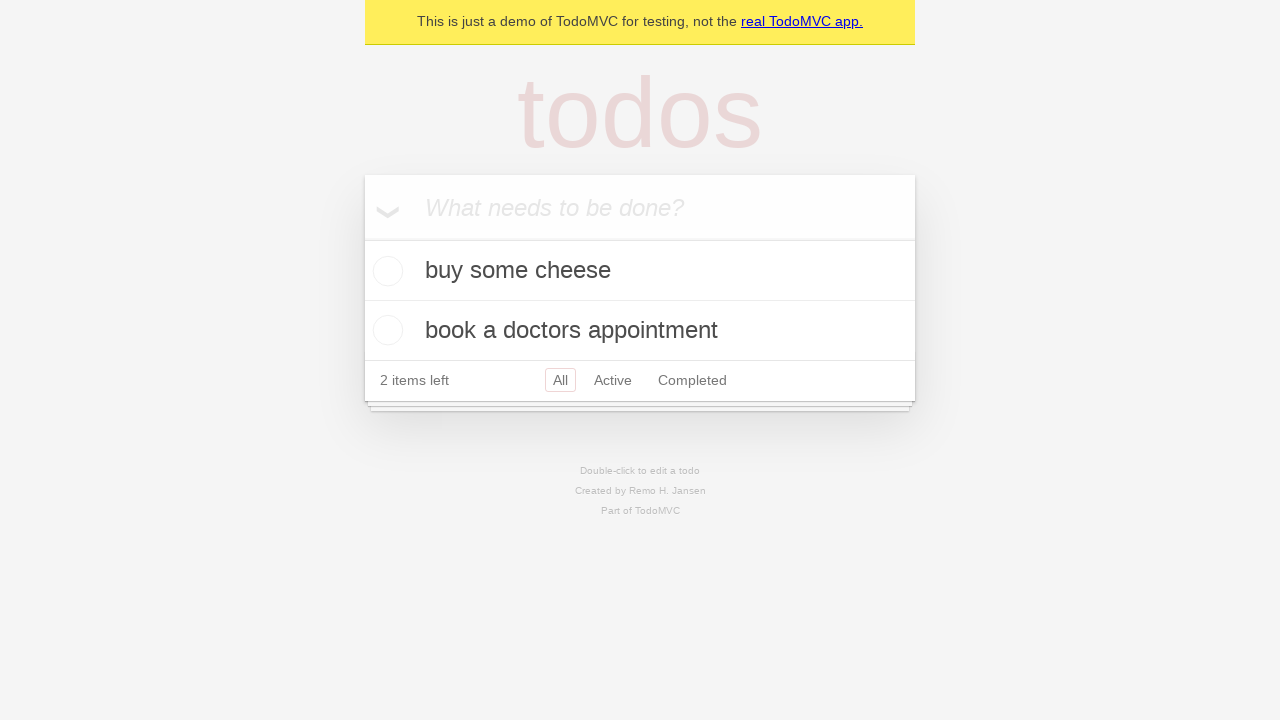